Tests entering 49 characters plus a question mark into the question field and clicking Next

Starting URL: https://shemsvcollege.github.io/Trivia/

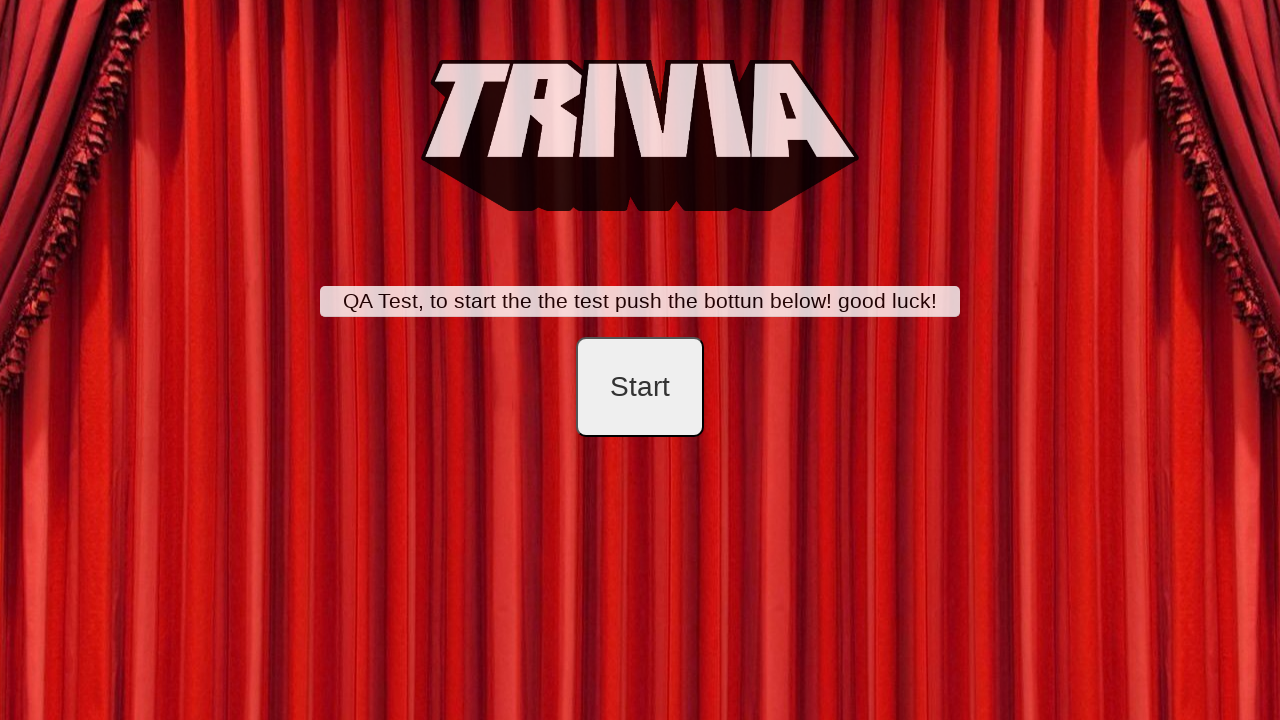

Clicked start button at (640, 387) on #startB
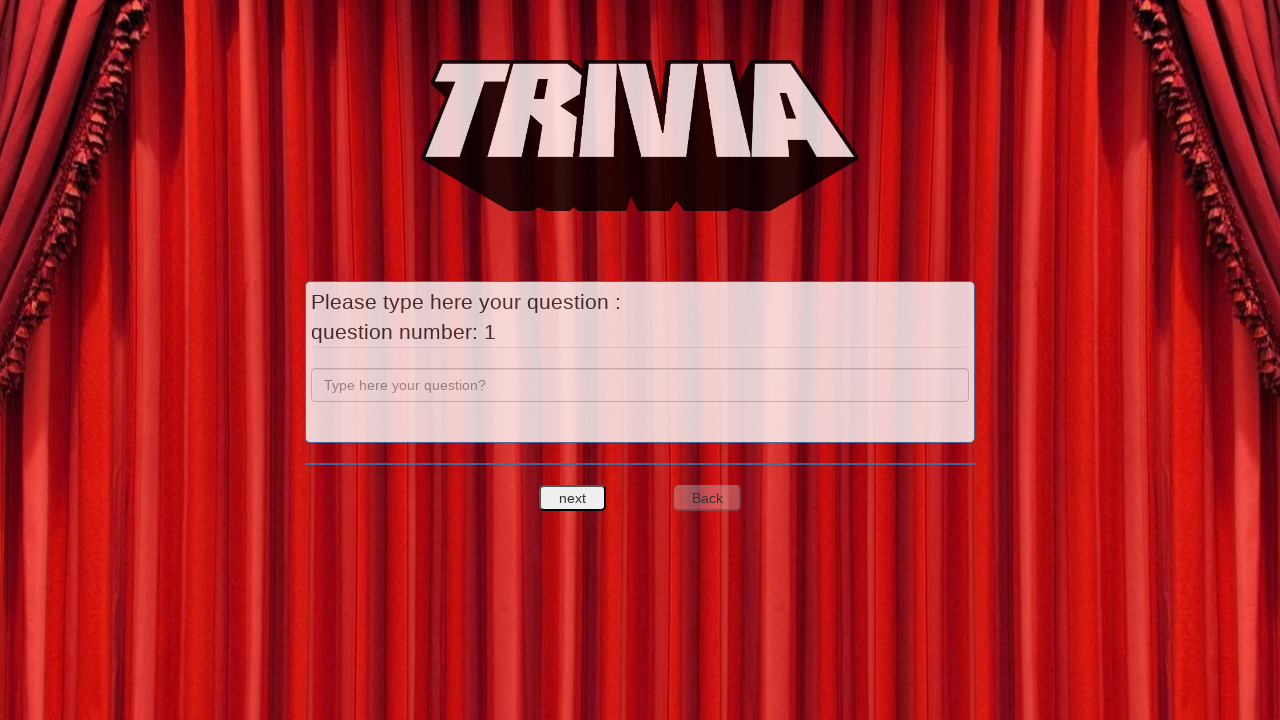

Entered 49 'a' characters into question field on input[name='question']
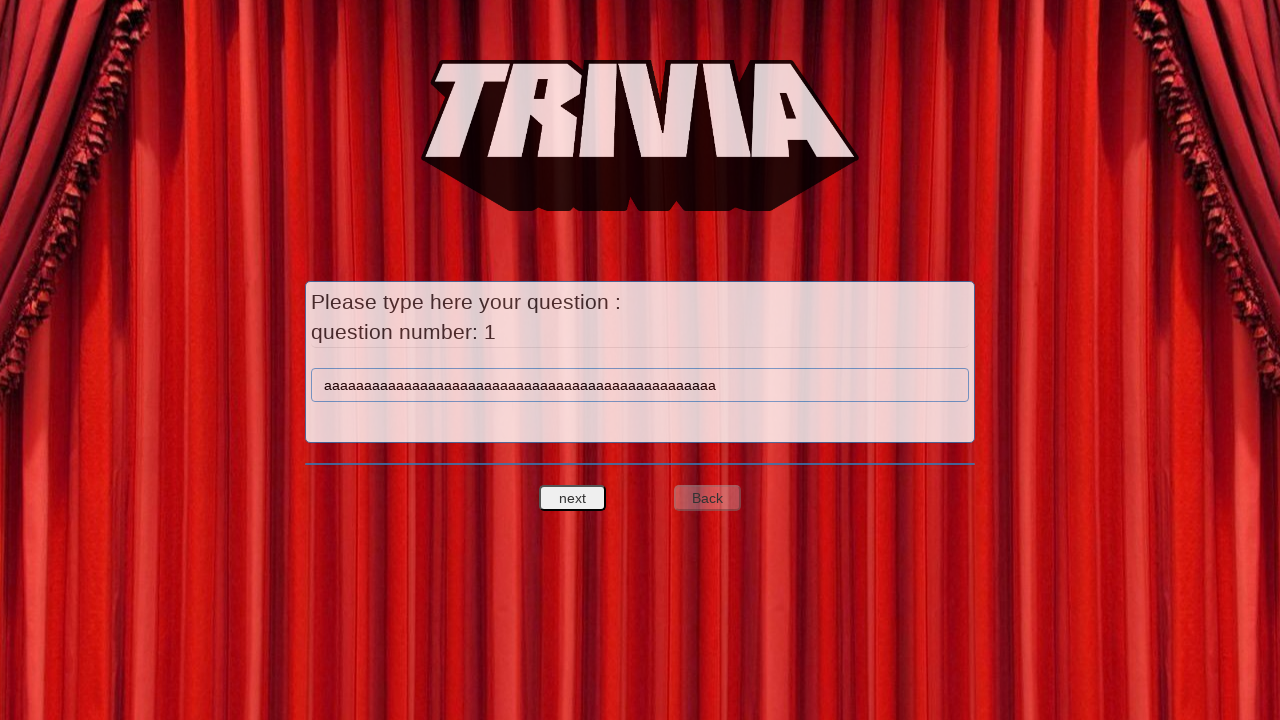

Added question mark to question field on input[name='question']
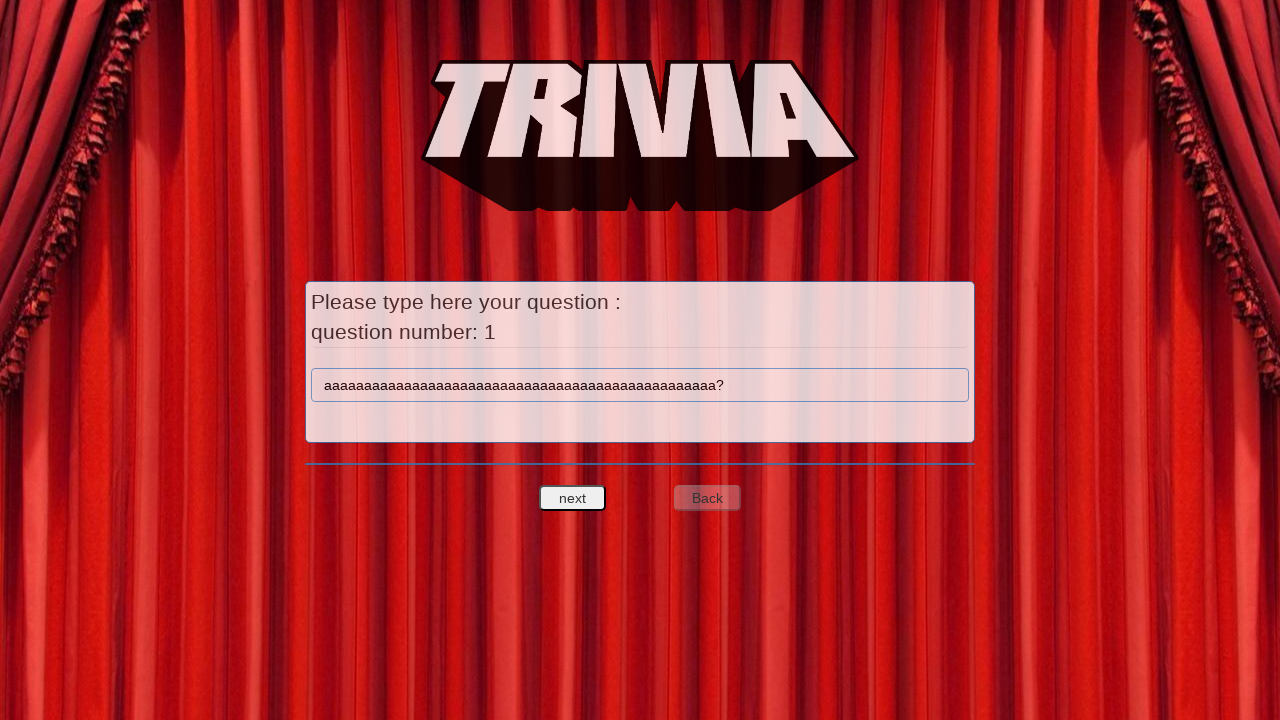

Clicked next question button at (573, 498) on #nextquest
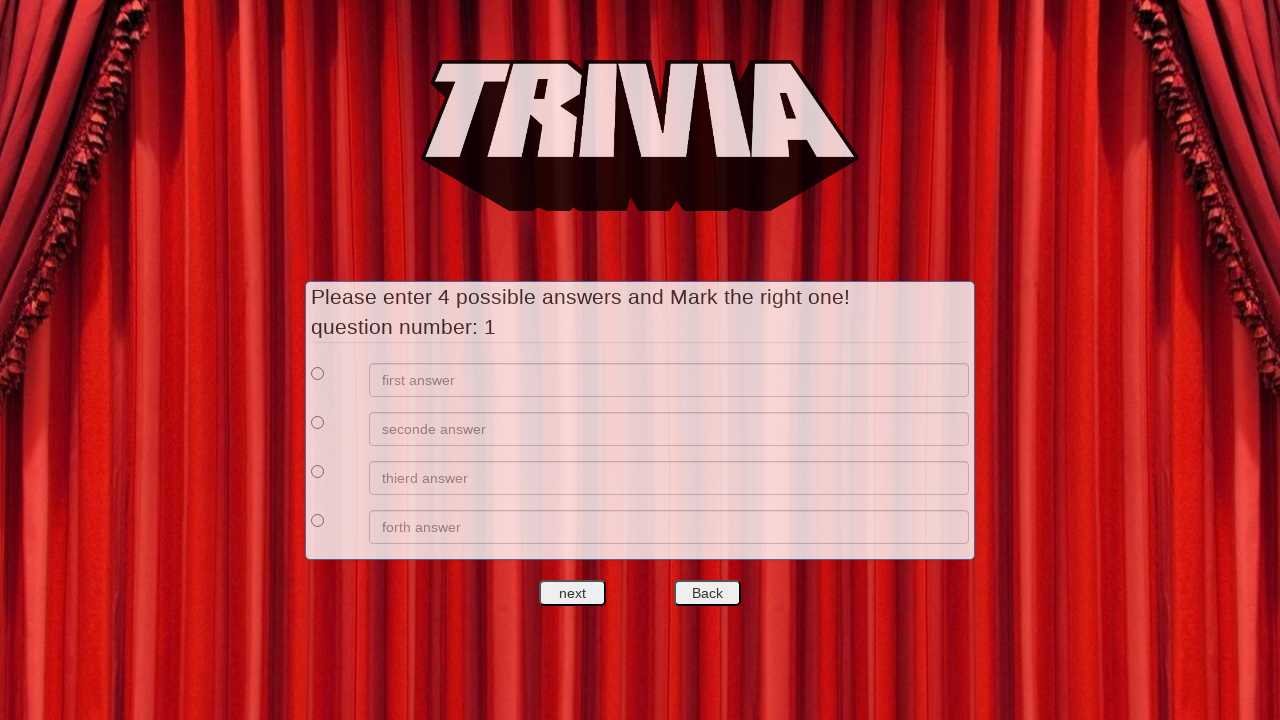

Answer input field displayed
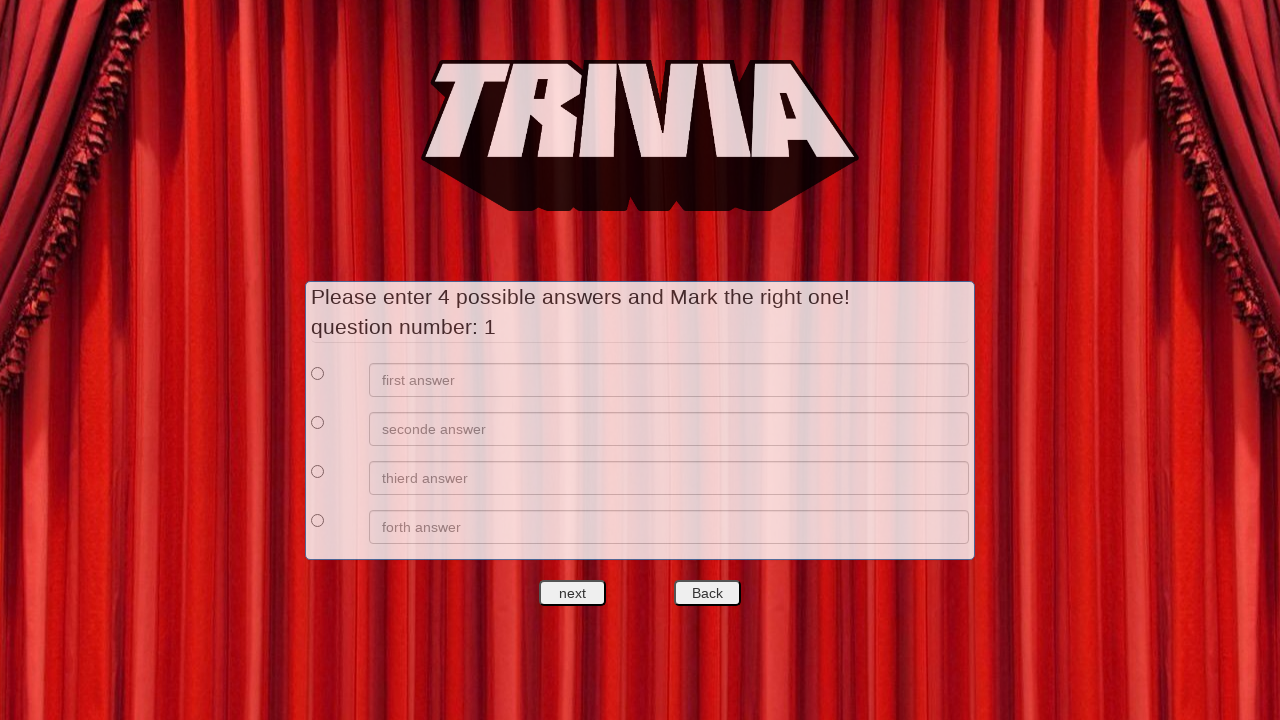

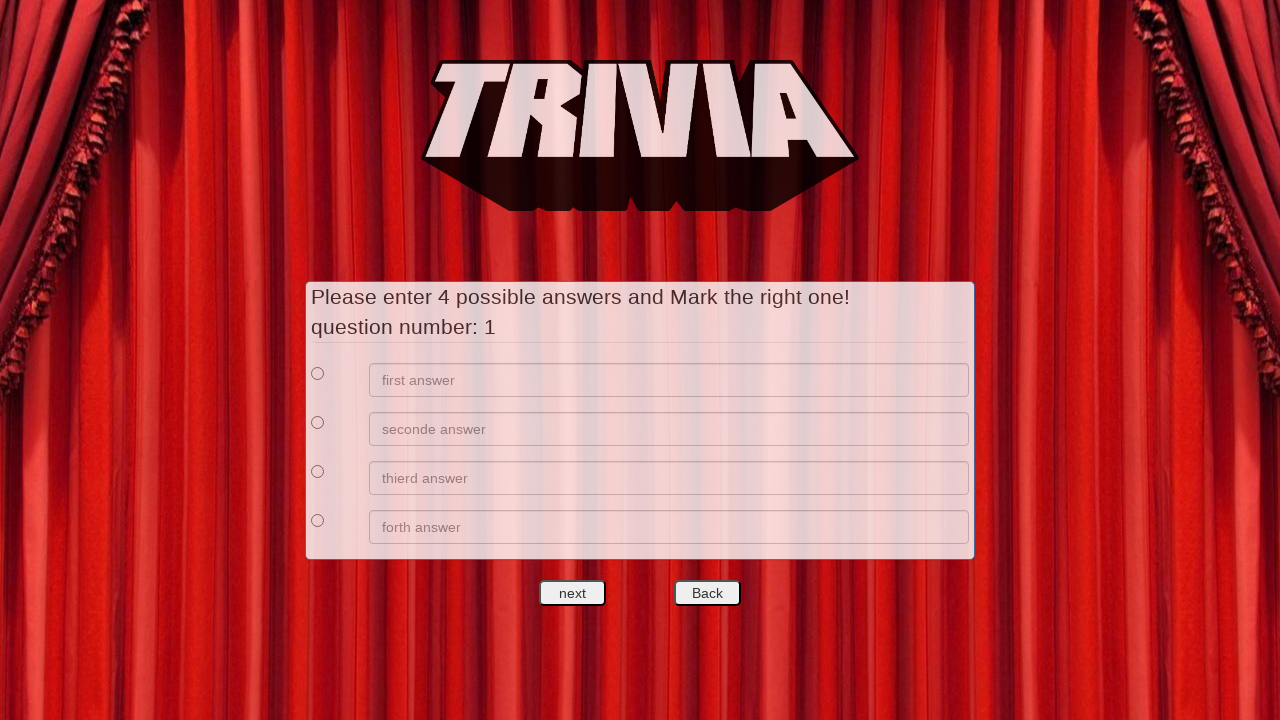